Tests tab/window handling functionality by opening new browser tabs and switching between them on a training website

Starting URL: https://training-support.net/webelements/tabs

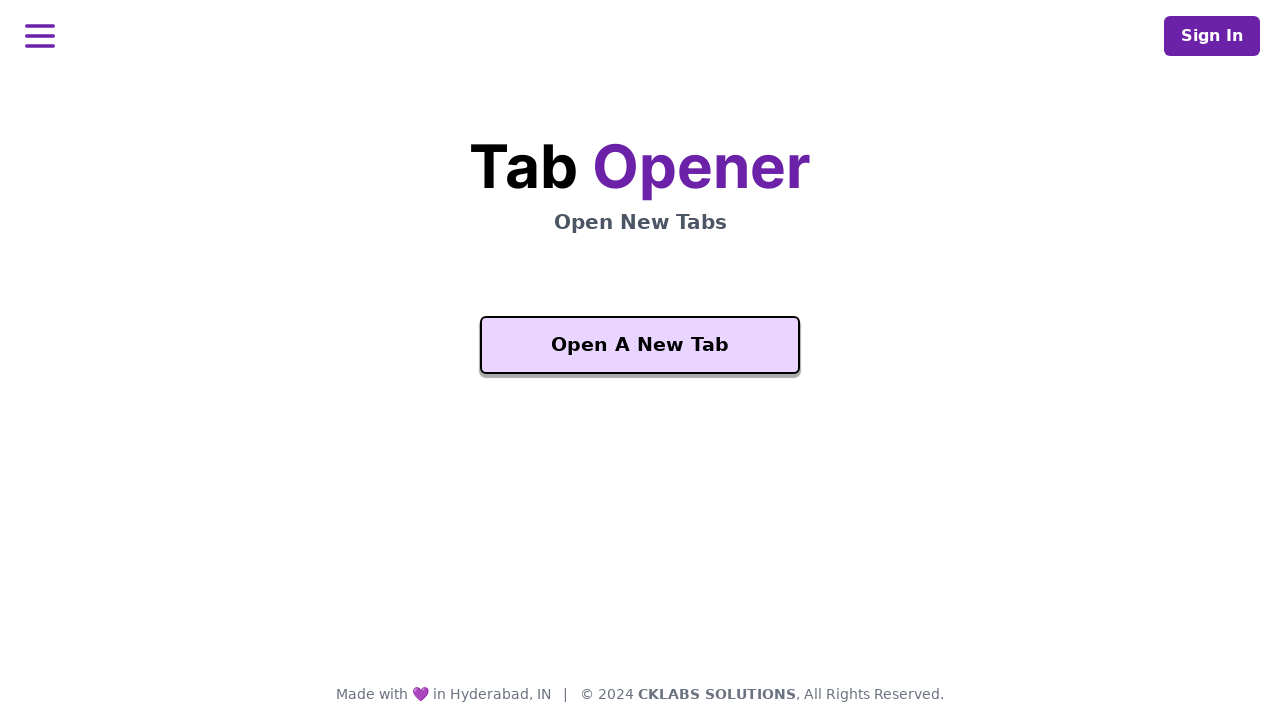

Clicked 'Open A New Tab' button to open new browser tab at (640, 345) on xpath=//button[text()='Open A New Tab']
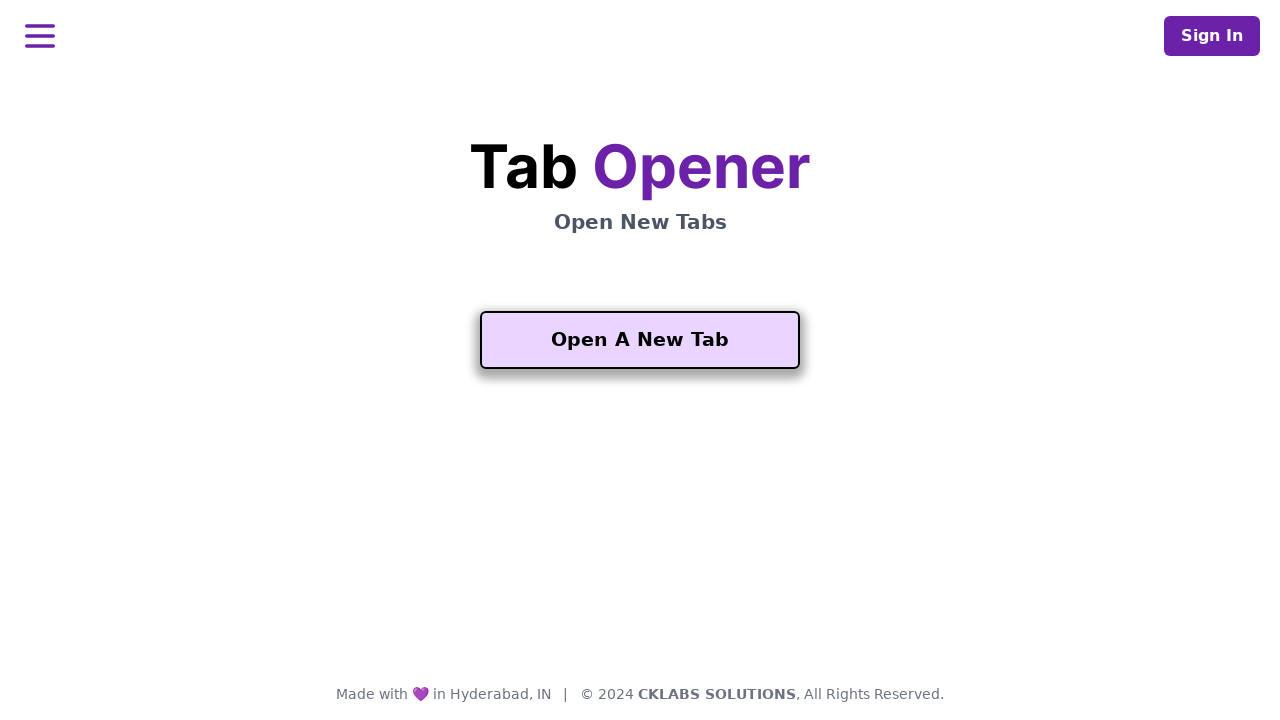

New tab opened and page object captured
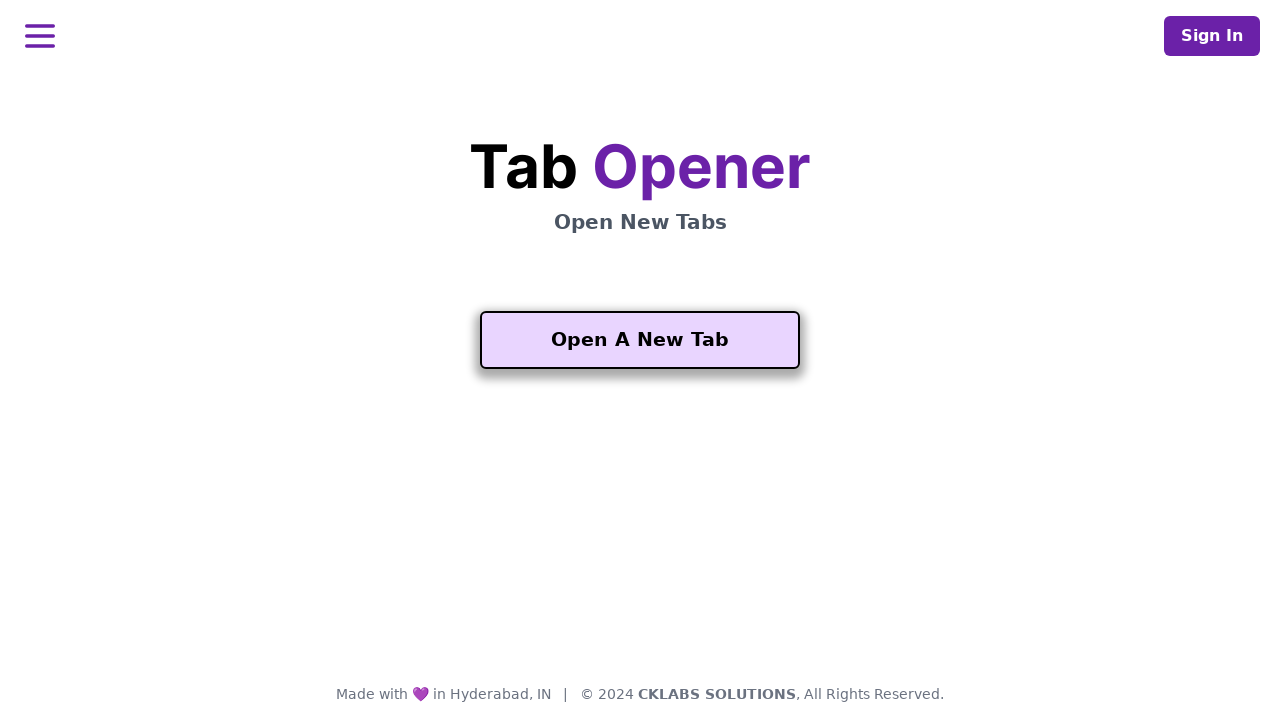

New tab page loaded completely
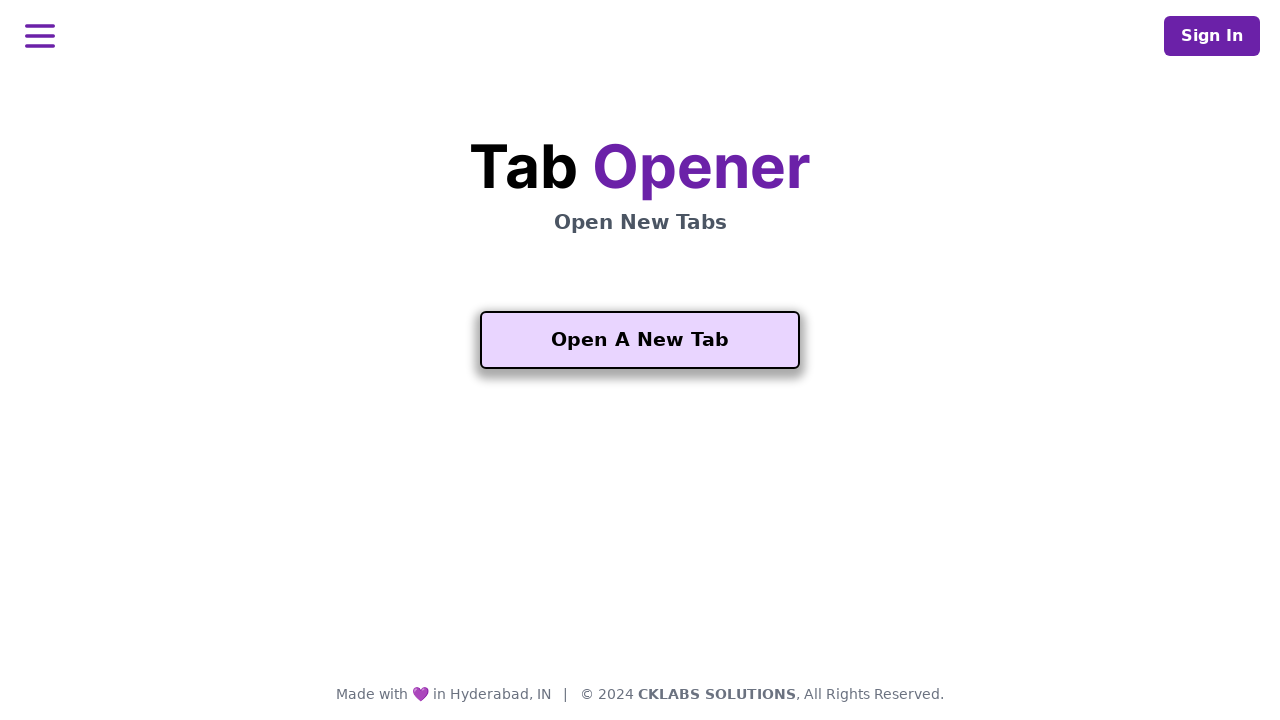

Located 'Another One' button on new tab
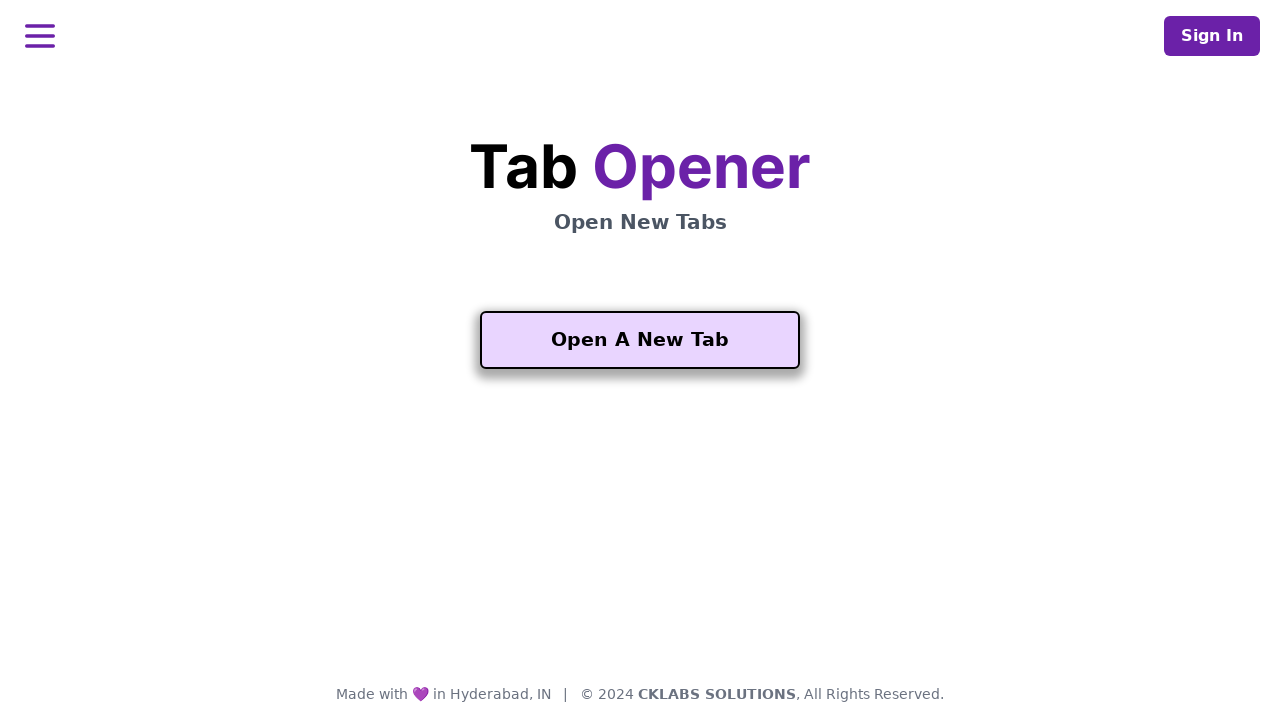

Clicked 'Another One' button to open third tab at (640, 552) on xpath=//button[contains(text(), 'Another One')]
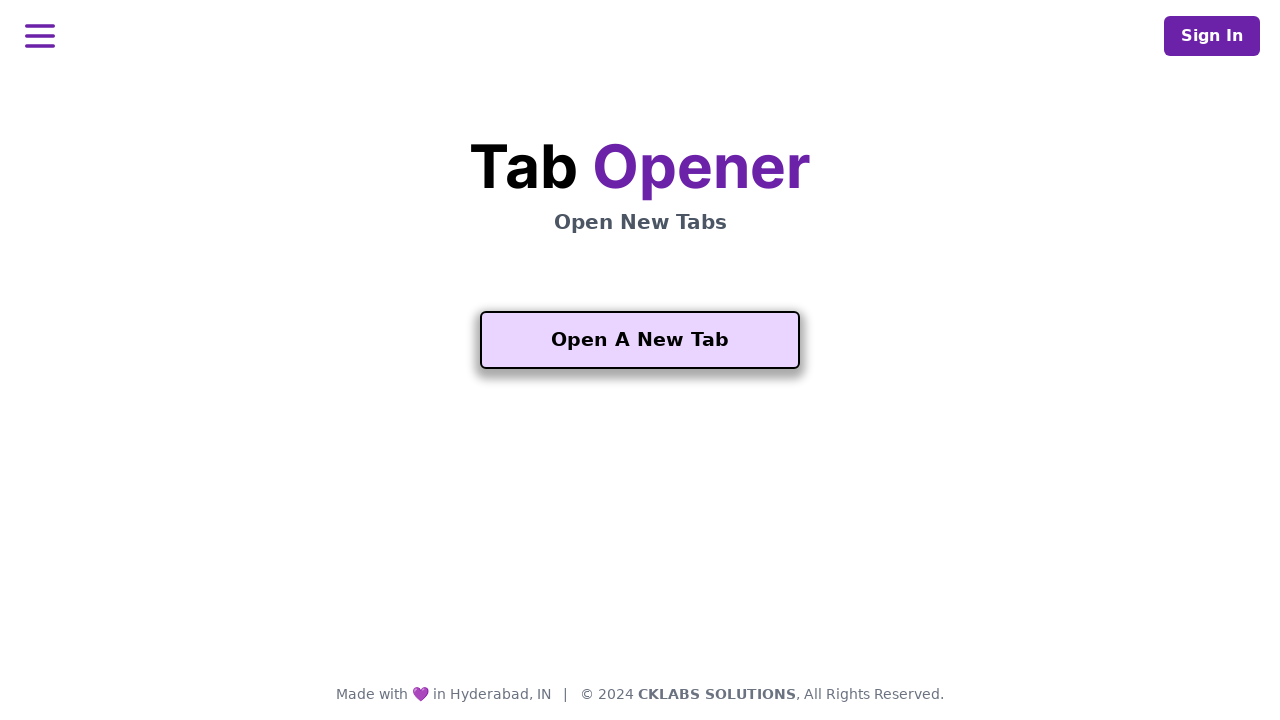

Third tab opened and page object captured
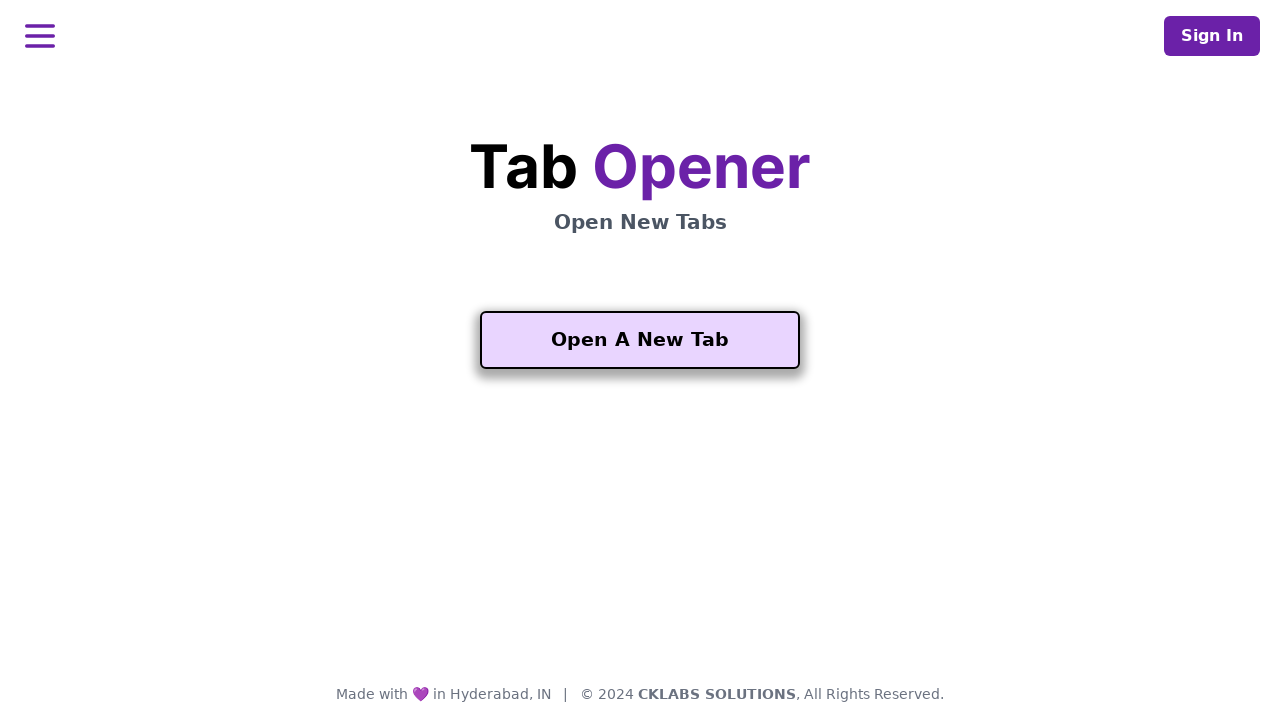

Third tab page loaded completely
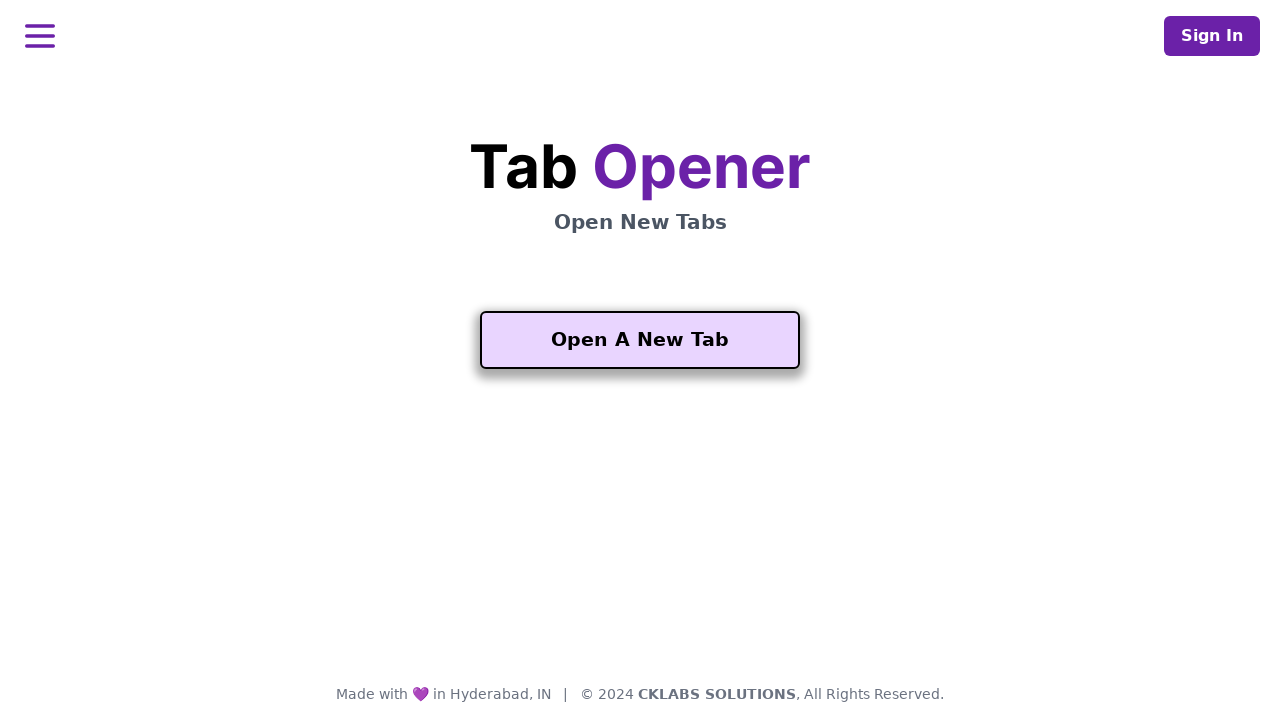

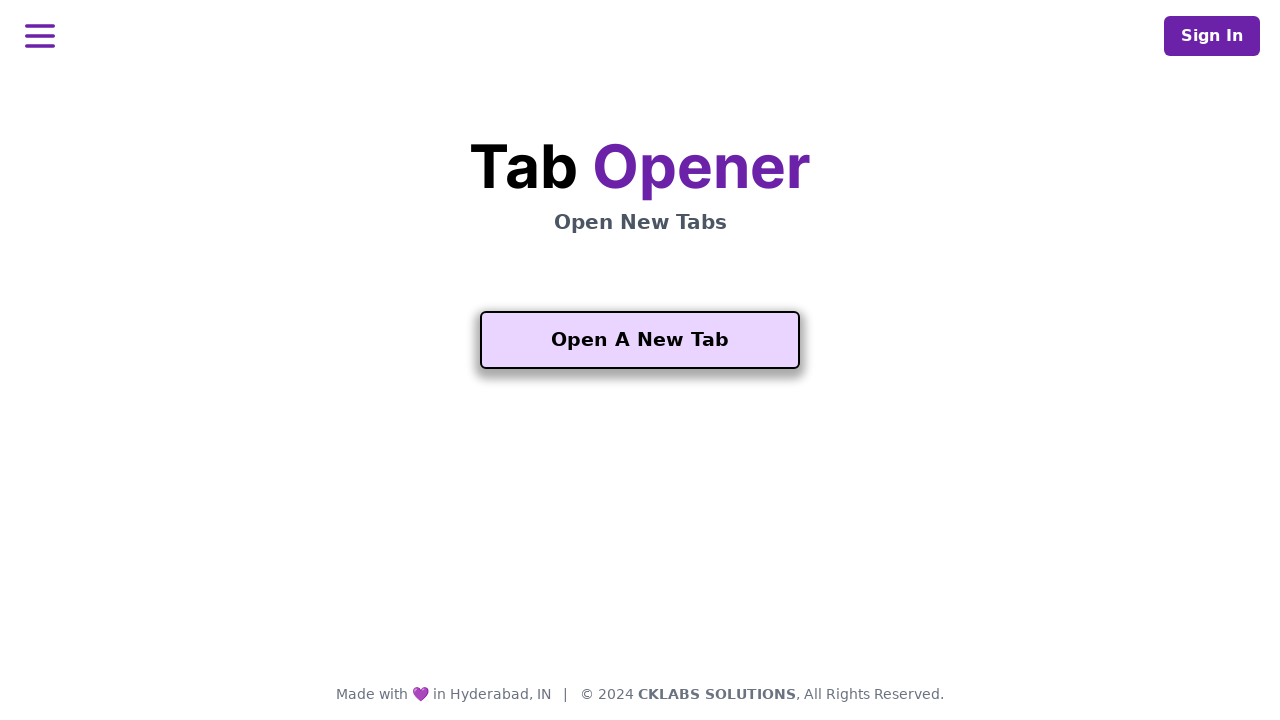